Tests YouTube search functionality by locating the search box and entering a search query

Starting URL: https://www.youtube.com/

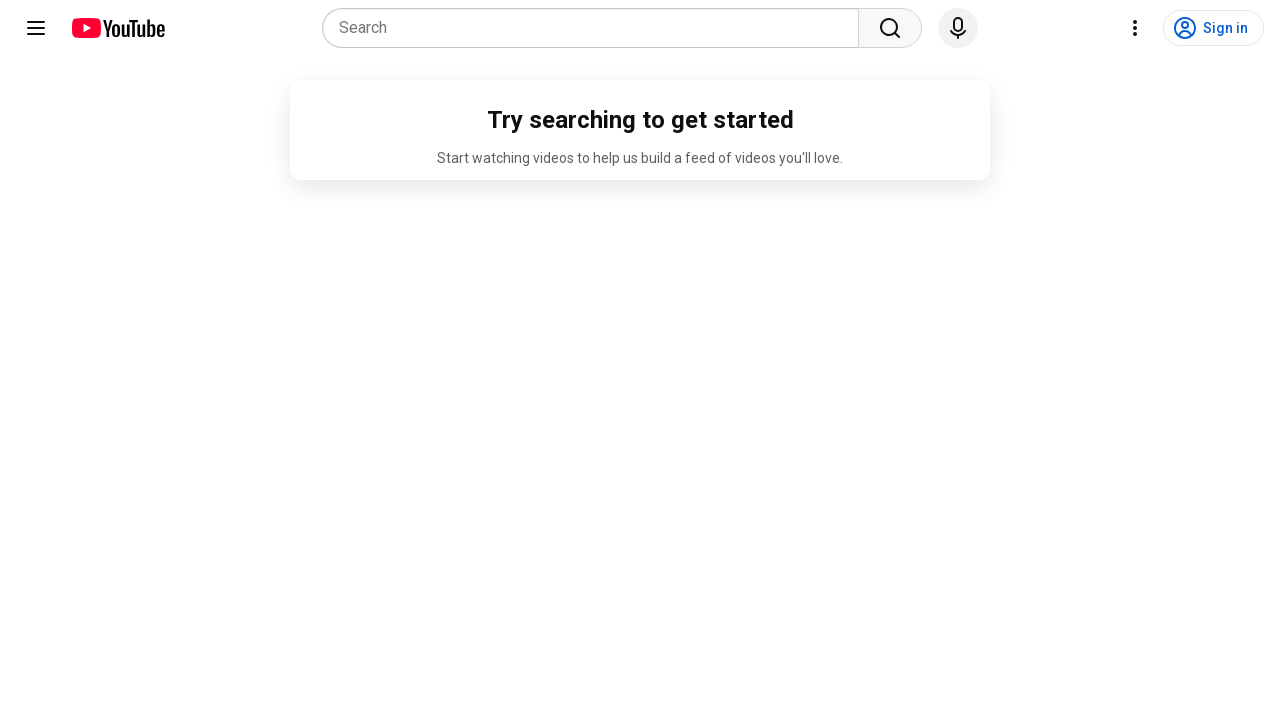

Navigated to YouTube homepage
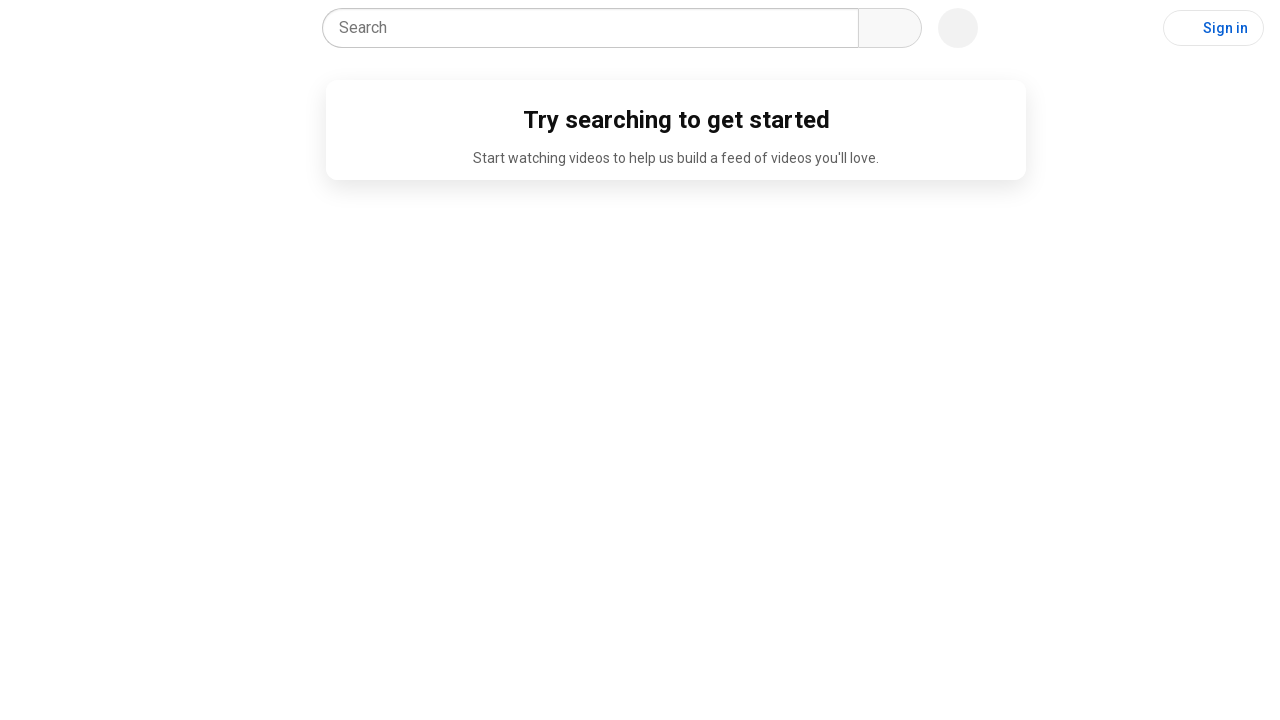

Filled search box with 'nature documentary 2024' on input[placeholder='Search'][role='combobox']
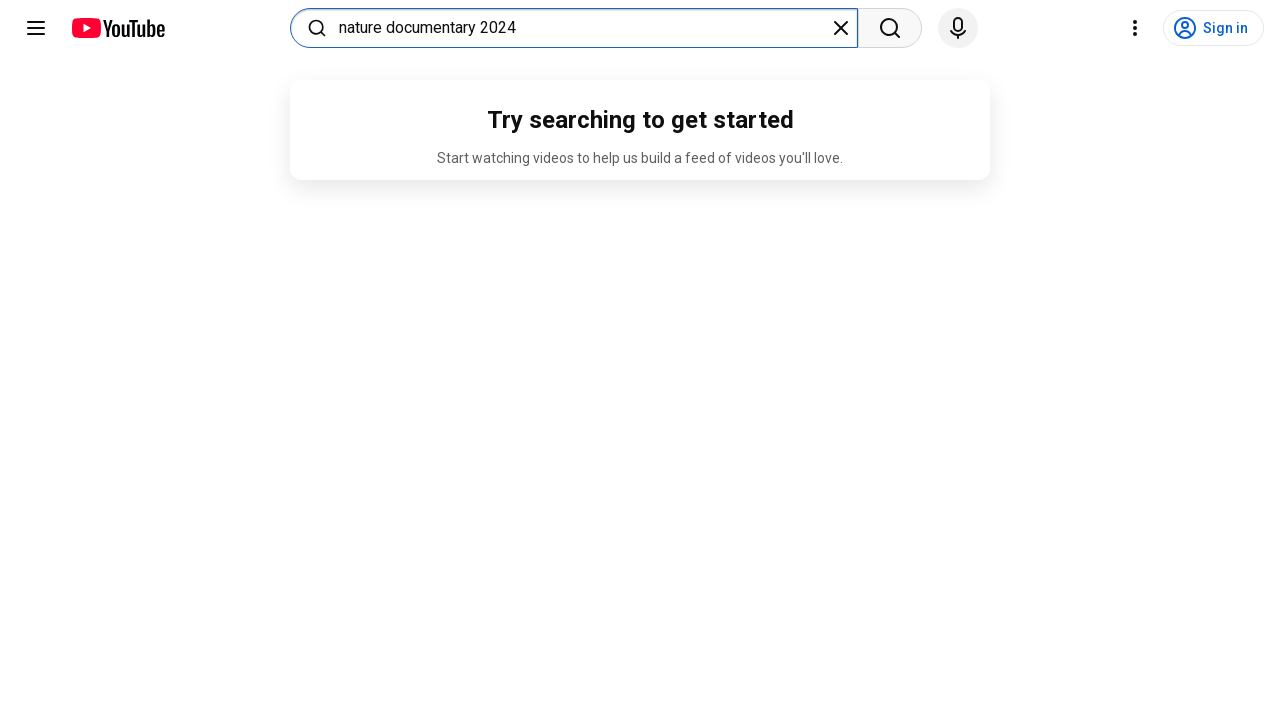

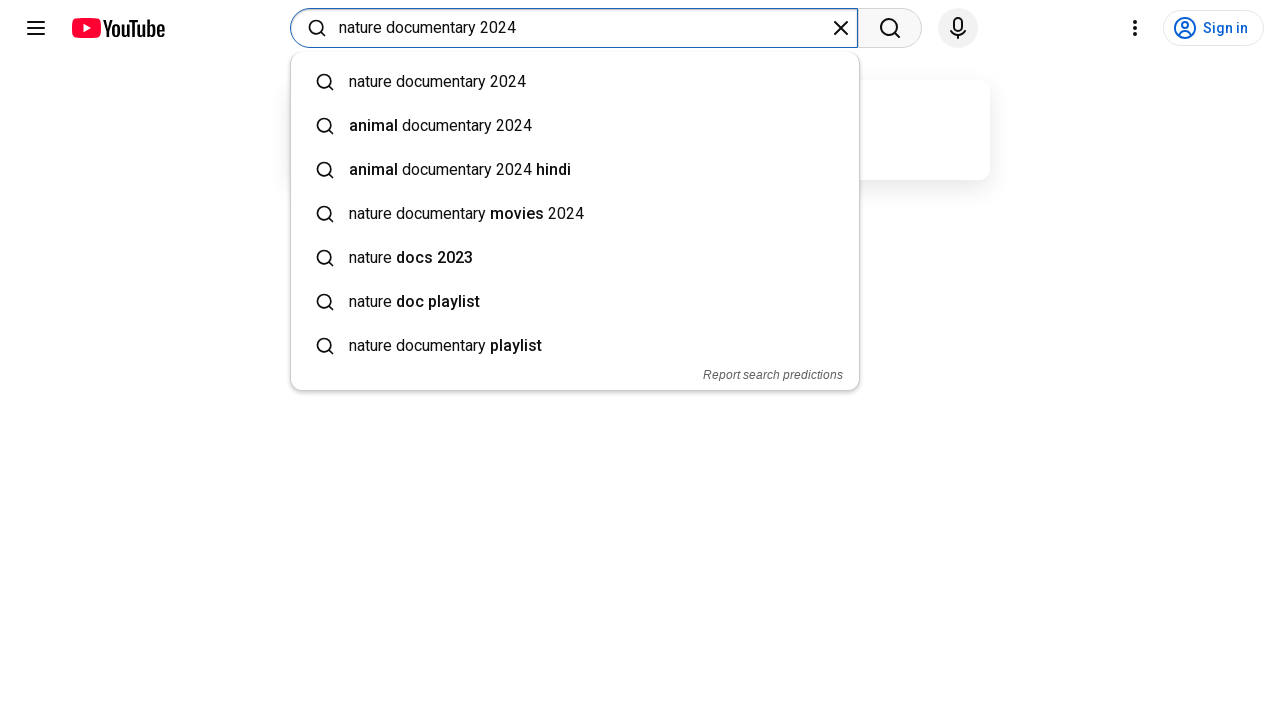